Tests the DemoQA Elements Text Box form by navigating to Elements section, filling username and email fields, submitting with invalid email, then correcting the email.

Starting URL: https://demoqa.com

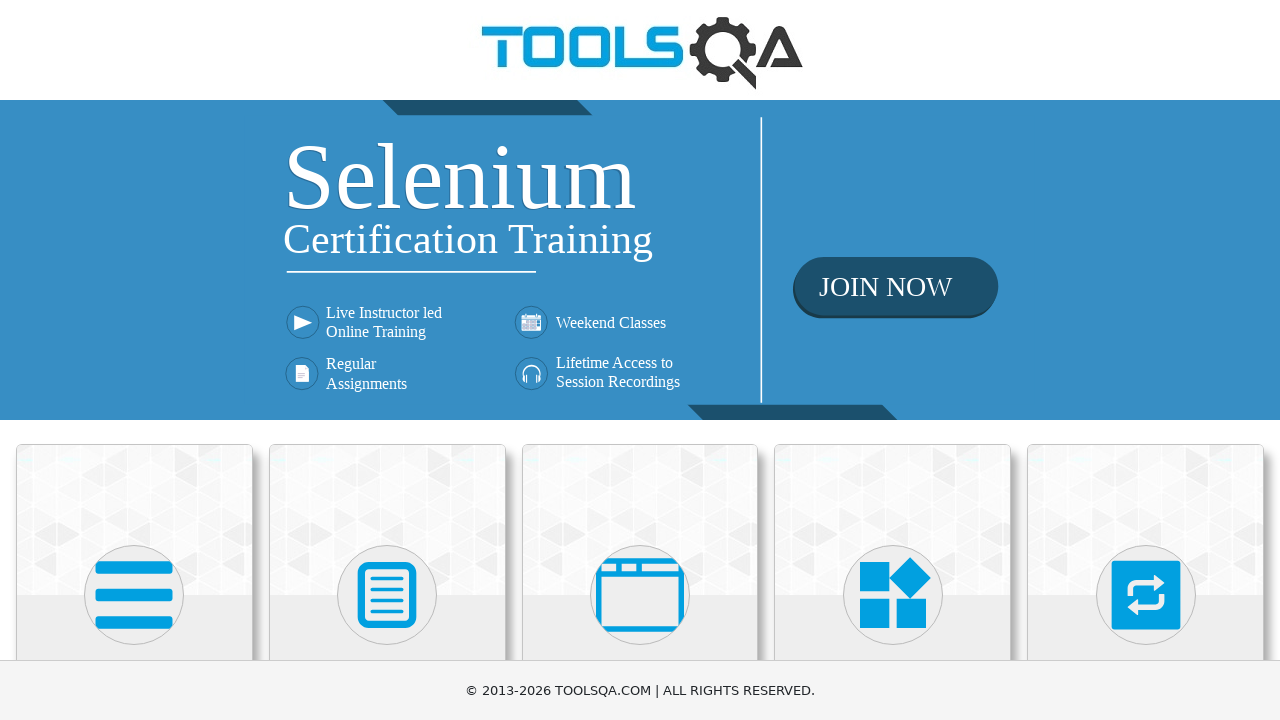

Clicked on Elements menu at (134, 360) on xpath=//h5[normalize-space()='Elements']
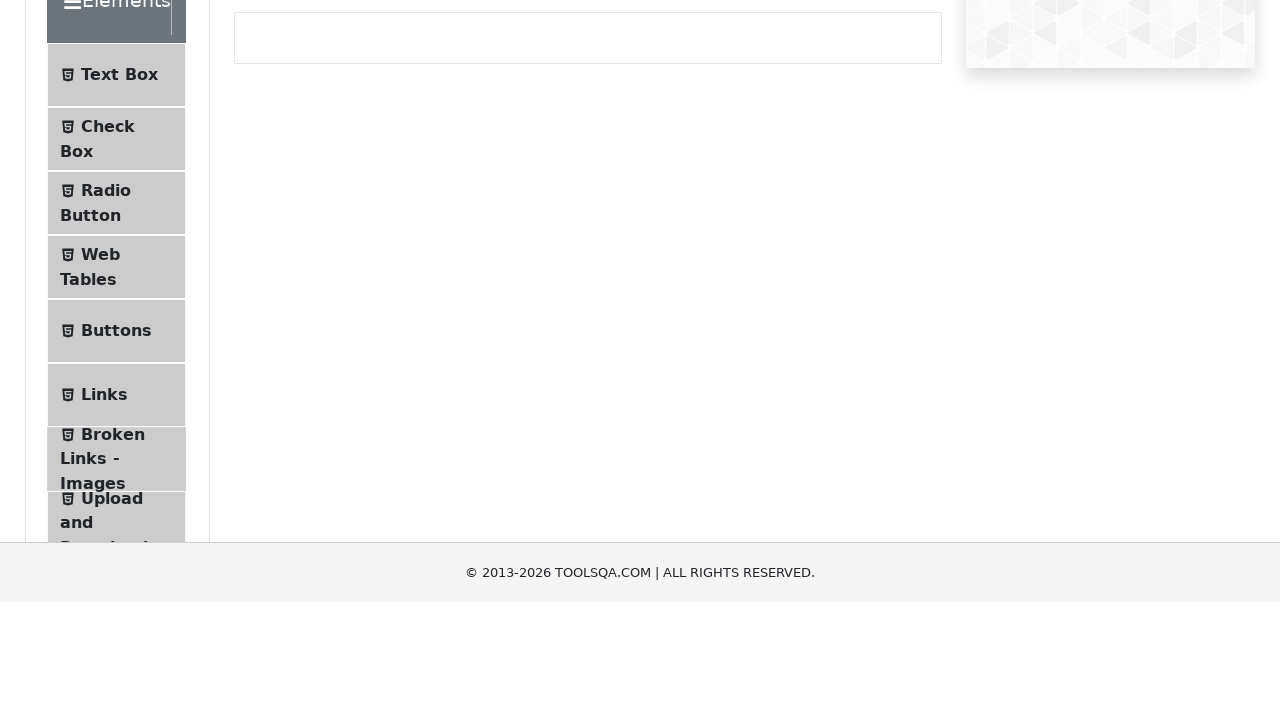

Clicked on Text Box submenu at (116, 261) on #item-0
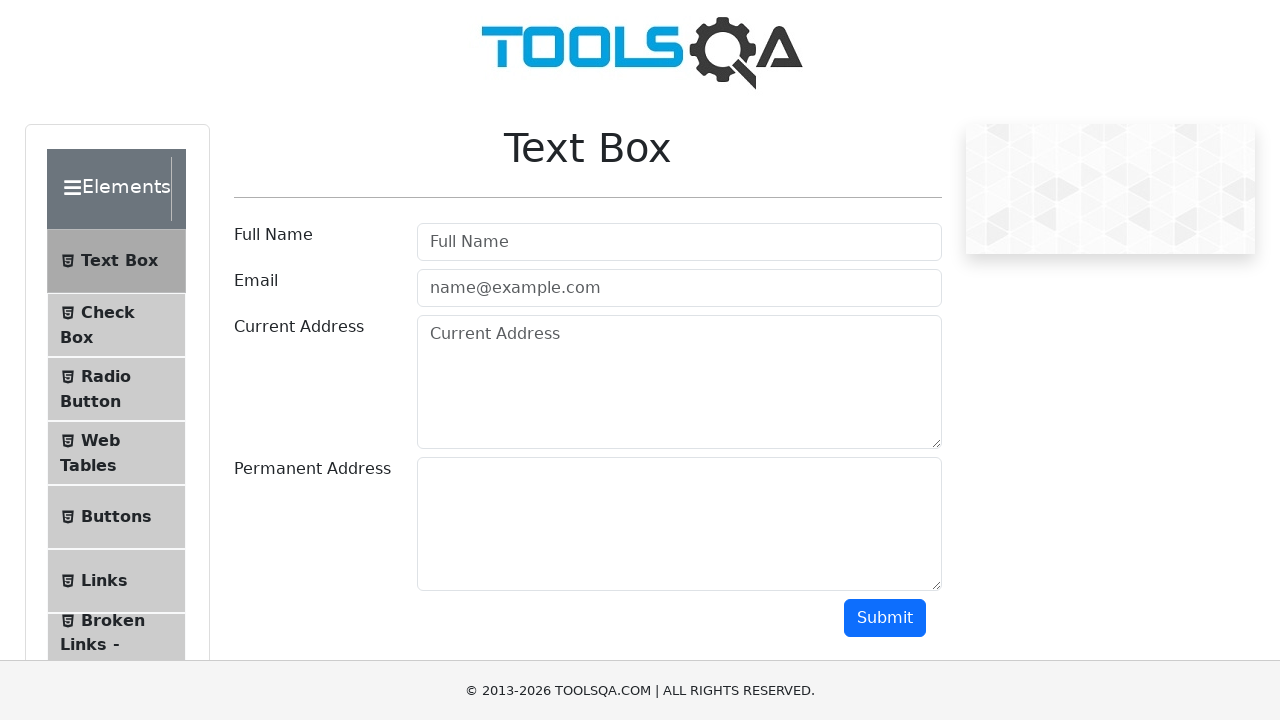

Filled username field with 'SliderUser' on #userName
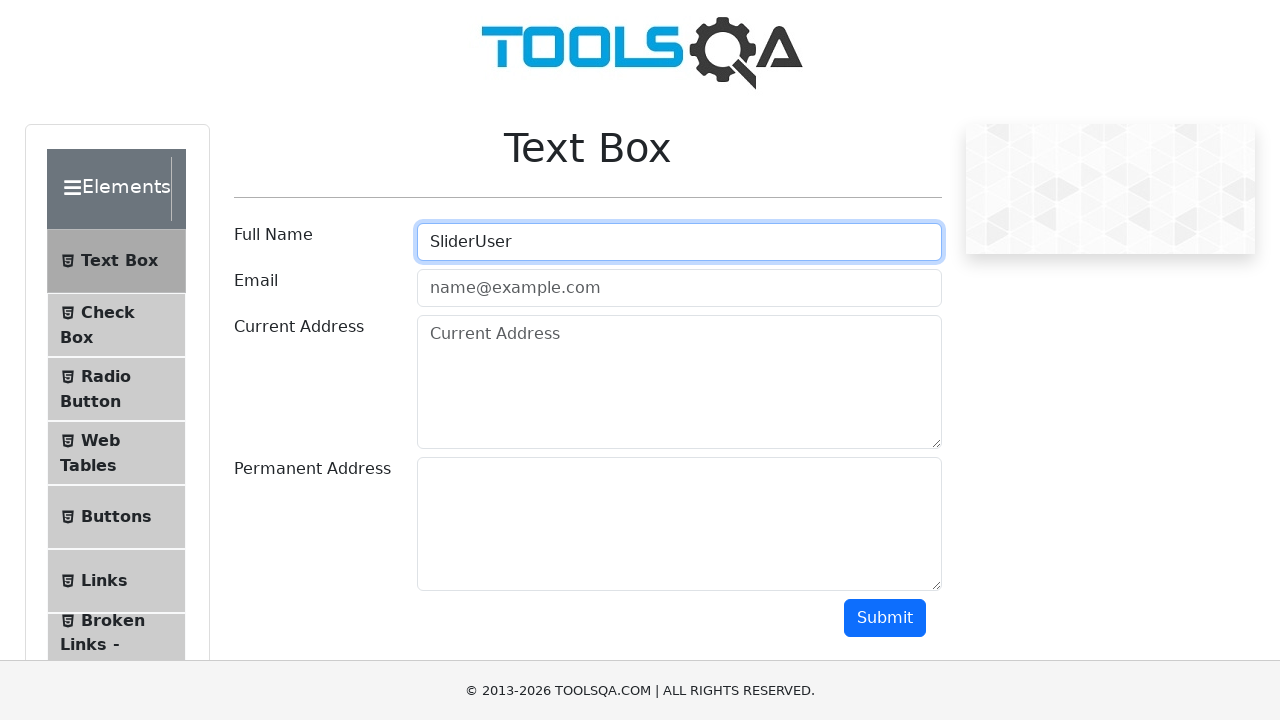

Filled email field with invalid email 'sliderbad' on #userEmail
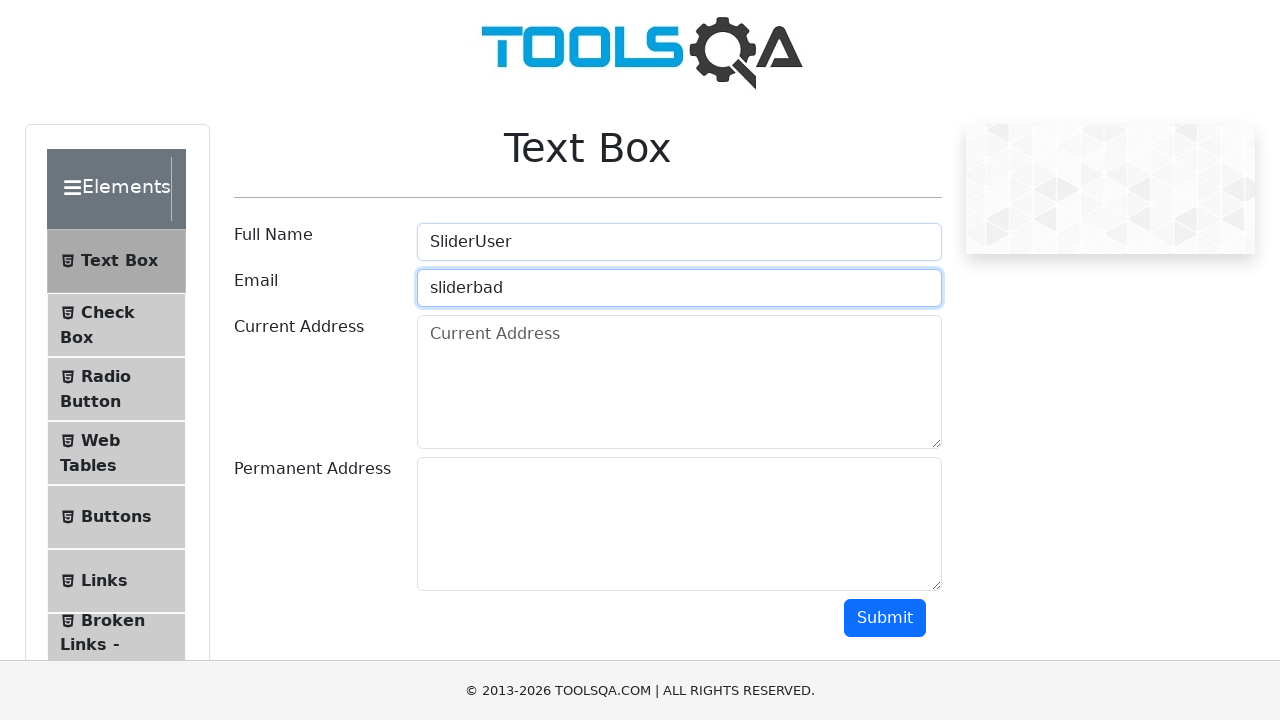

Clicked submit button with invalid email at (885, 618) on #submit
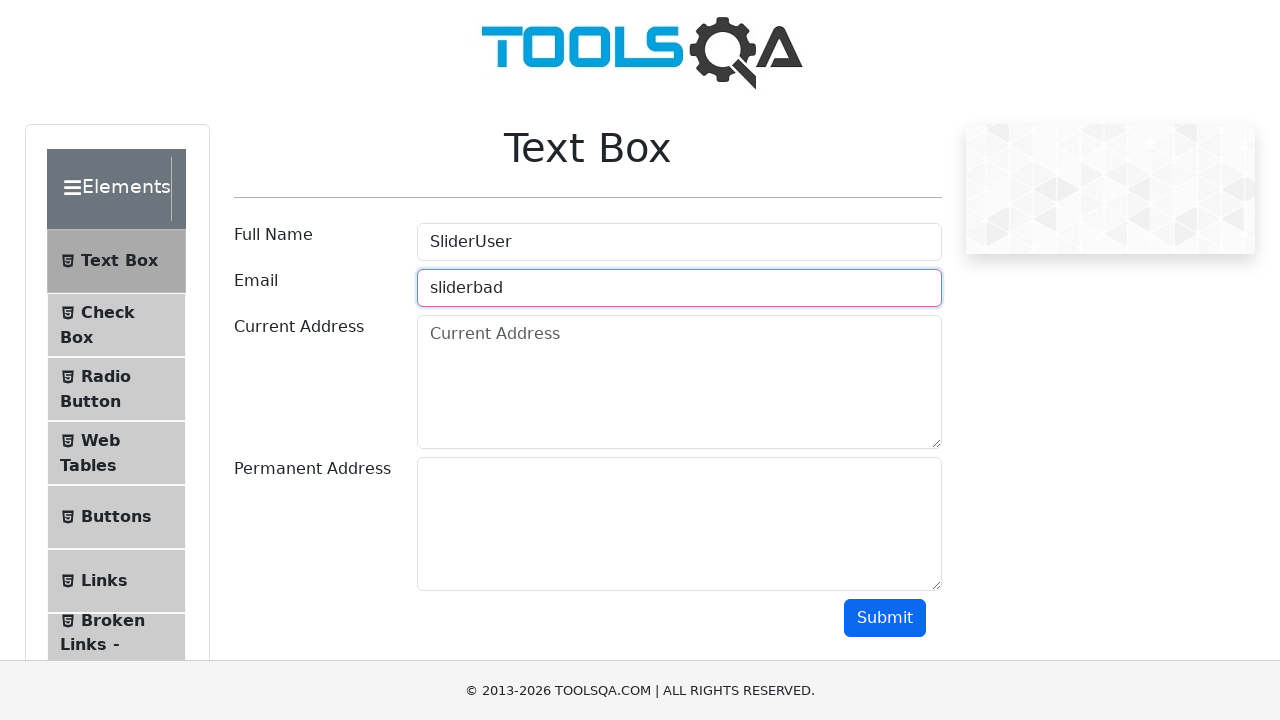

Cleared email field on #userEmail
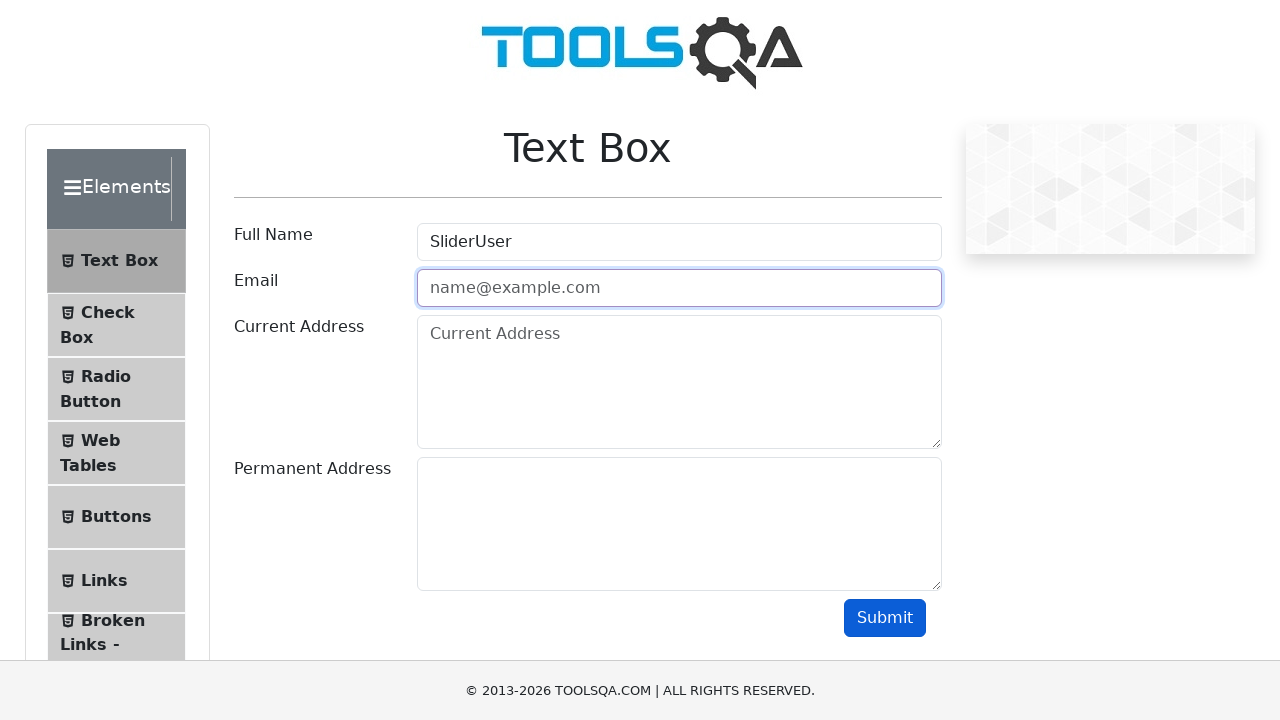

Filled email field with valid email 'slider@widget.com' on #userEmail
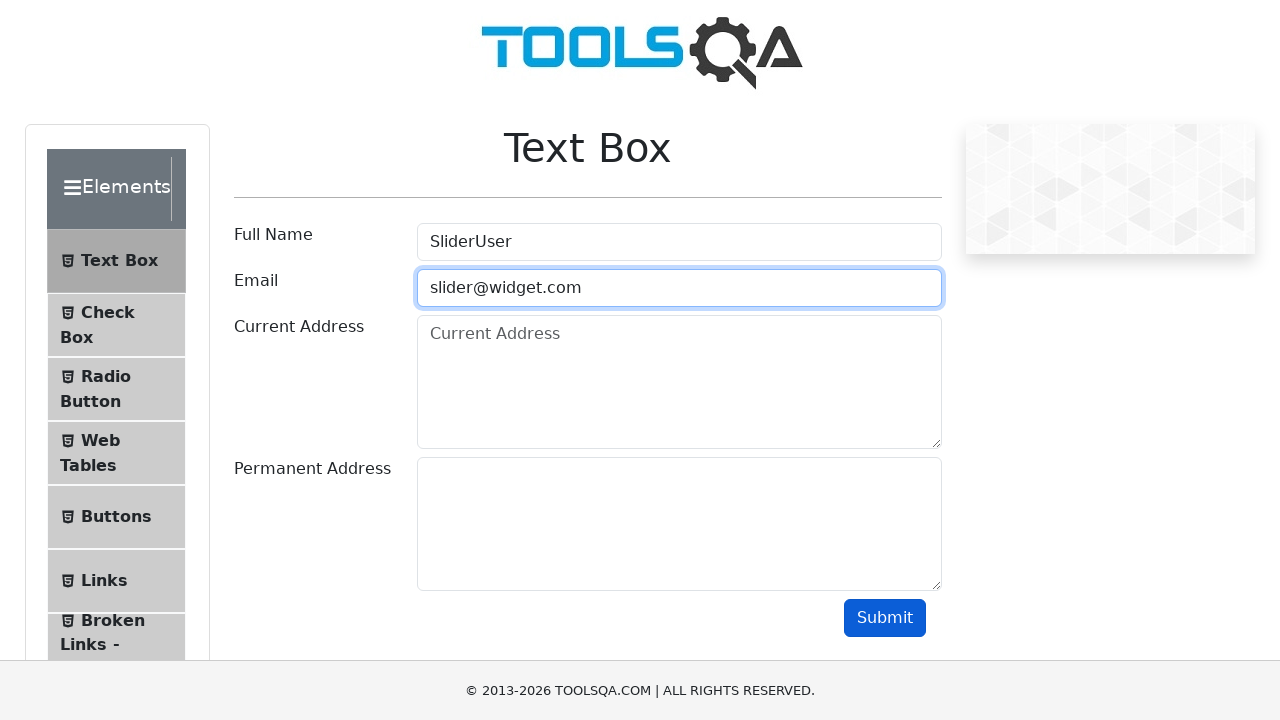

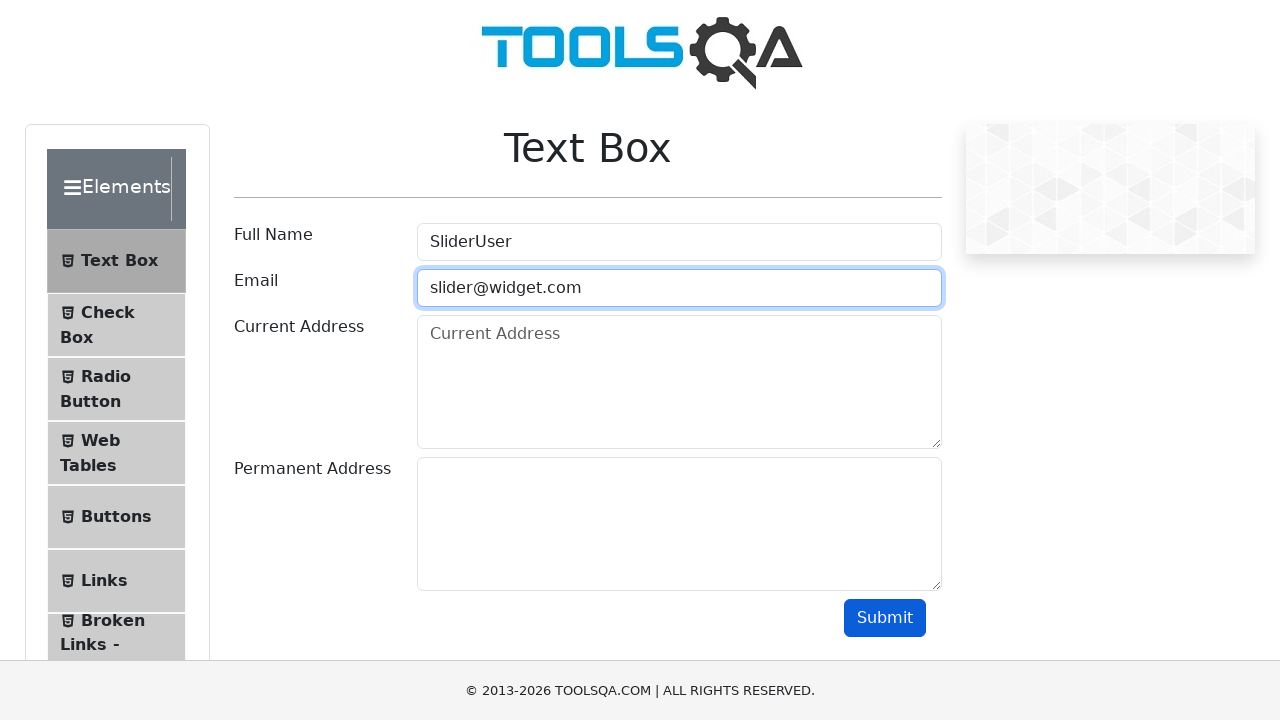